Tests alert handling functionality by triggering different types of alerts (simple alert and confirm dialog) and interacting with them

Starting URL: https://rahulshettyacademy.com/AutomationPractice/

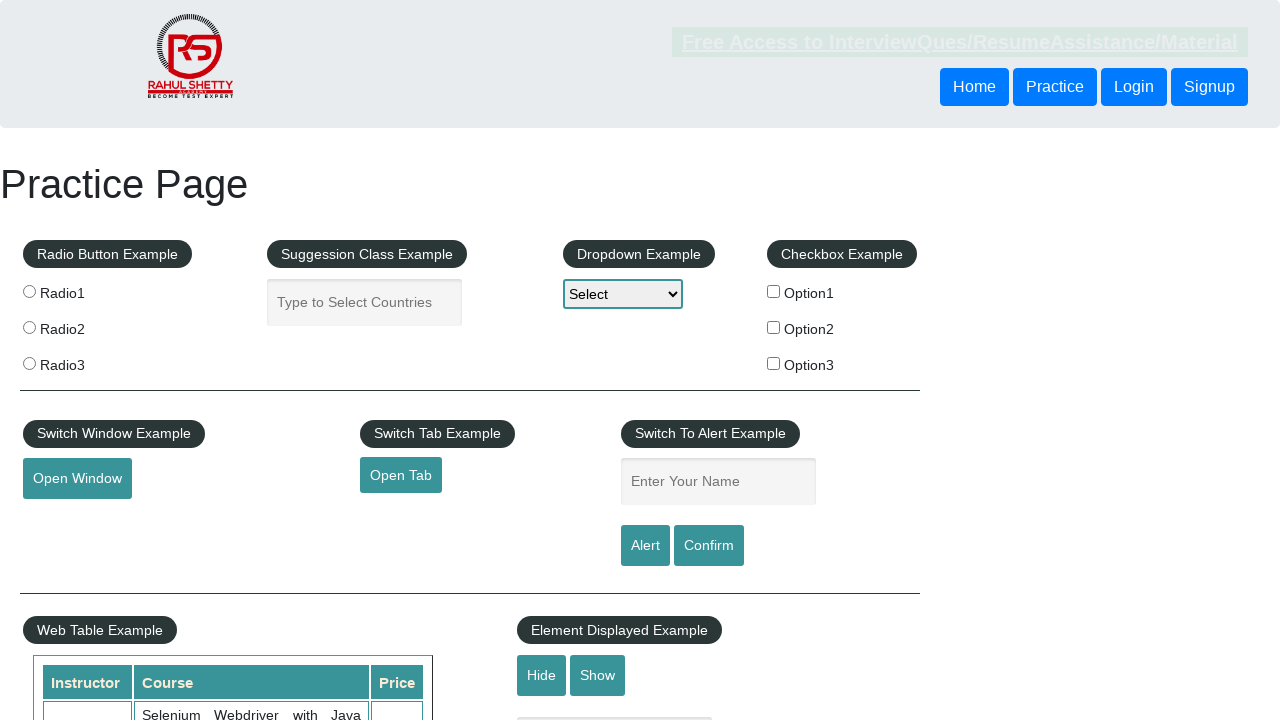

Filled name field with 'dodgy' for alert demonstration on input[name='enter-name']
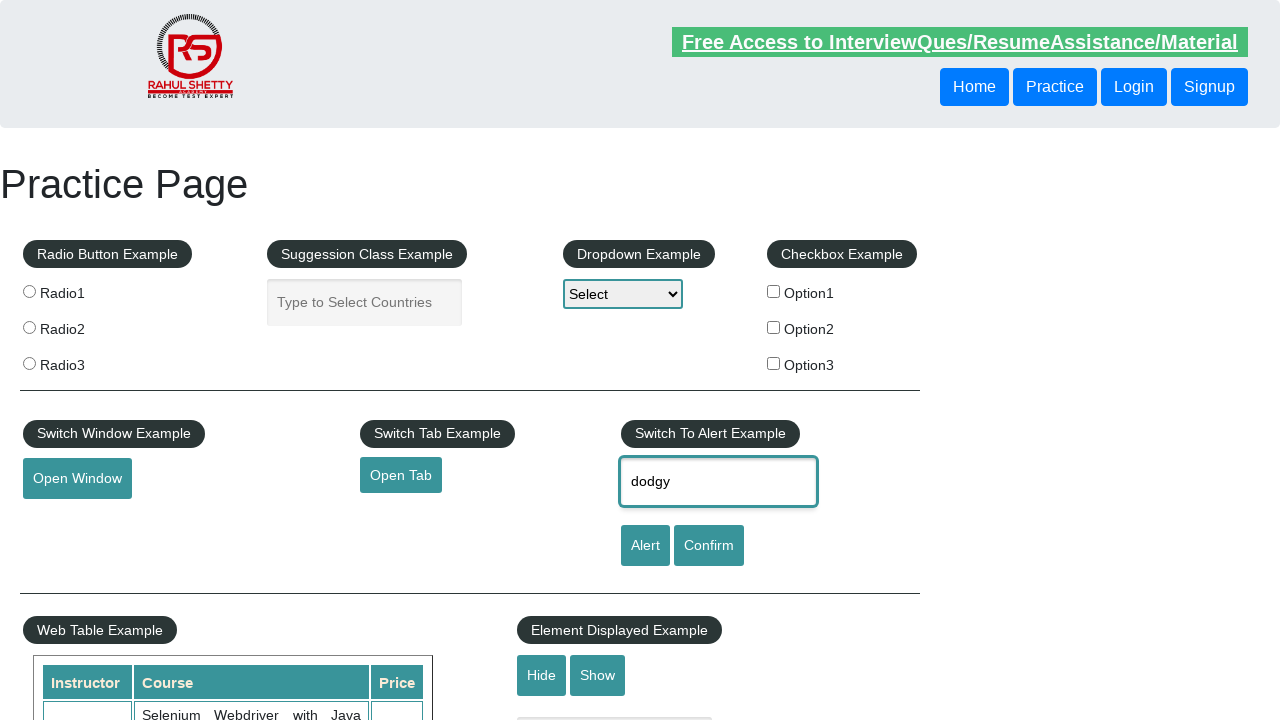

Clicked alert button to trigger simple alert at (645, 546) on input#alertbtn
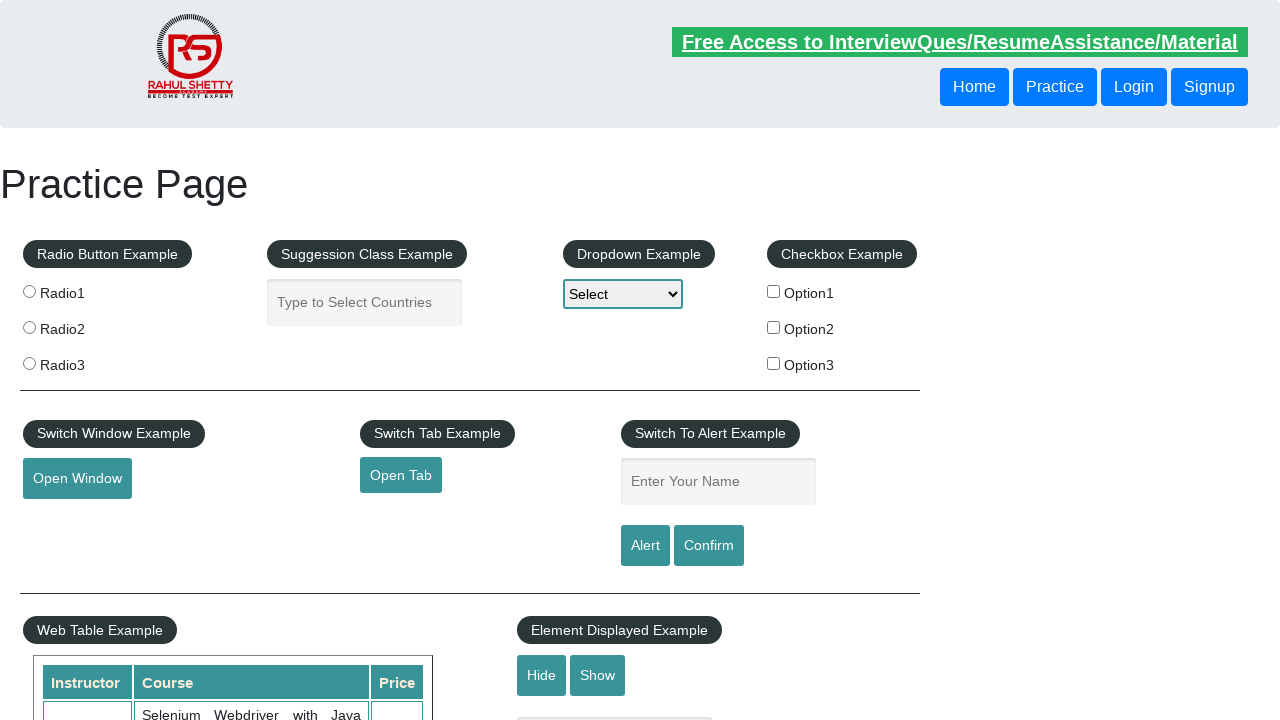

Set up dialog handler to accept alerts
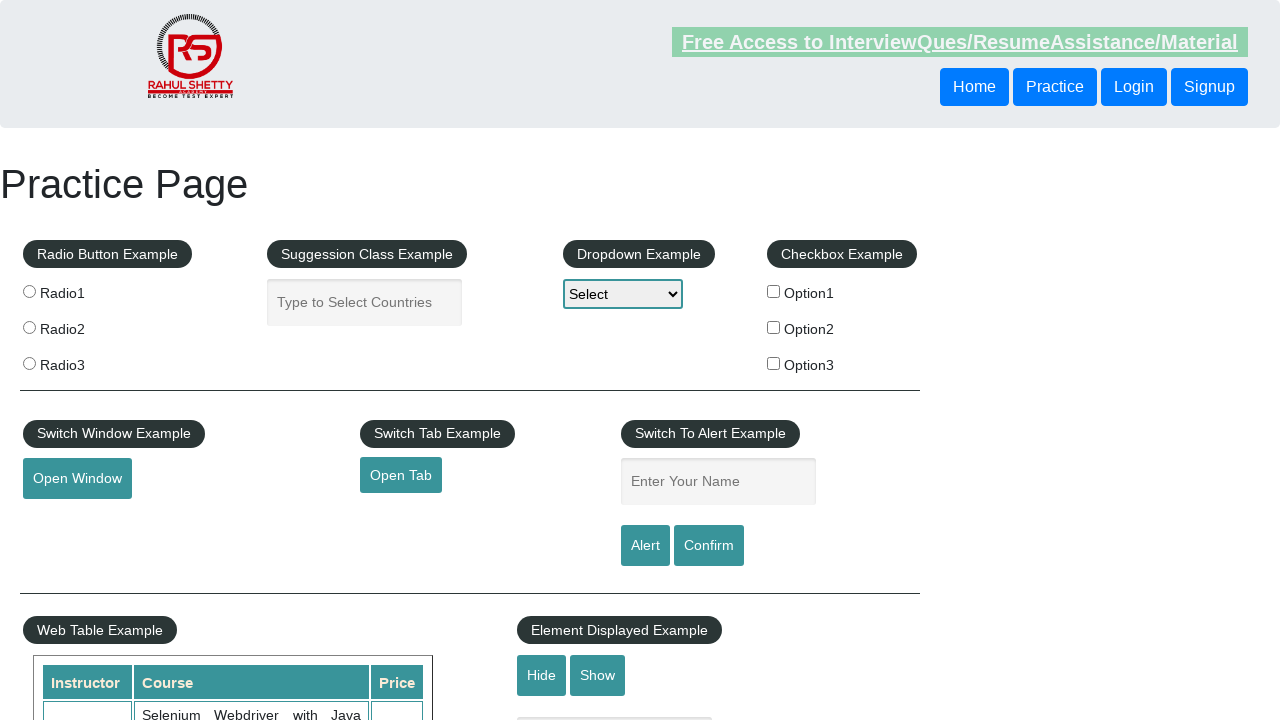

Clicked confirm button to trigger confirm dialog at (709, 546) on input#confirmbtn
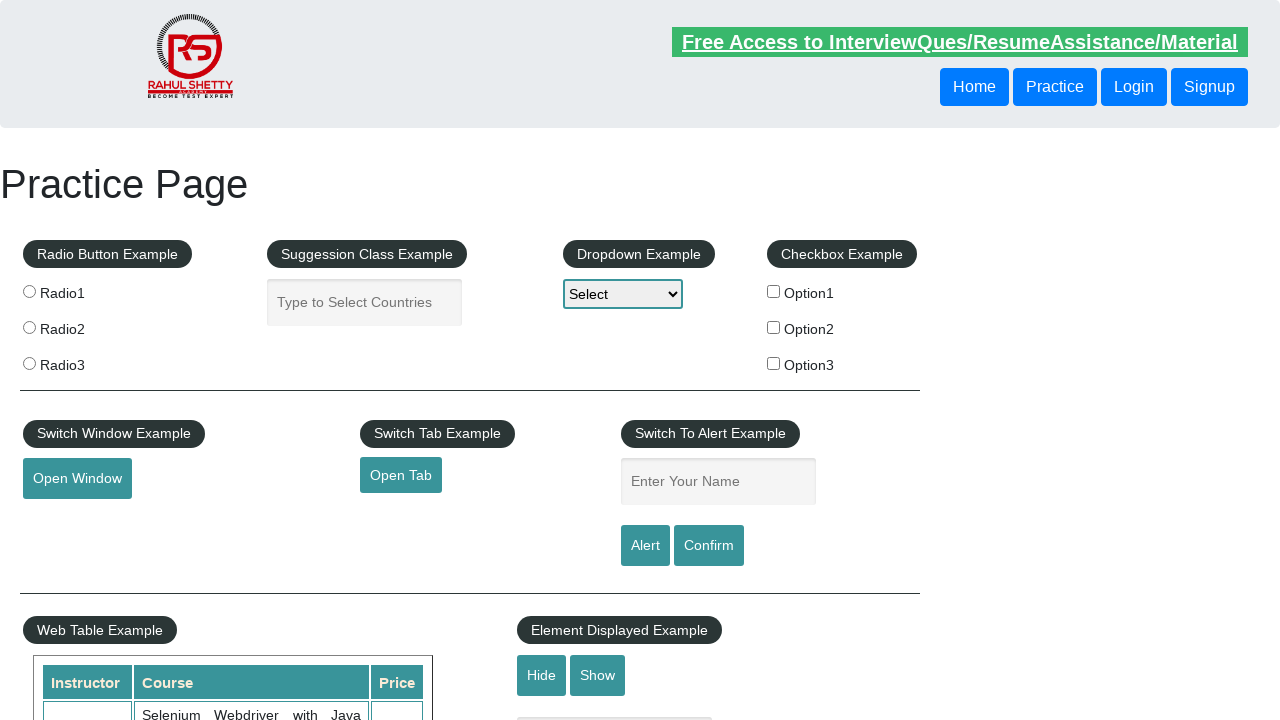

Set up dialog handler to dismiss confirm dialog
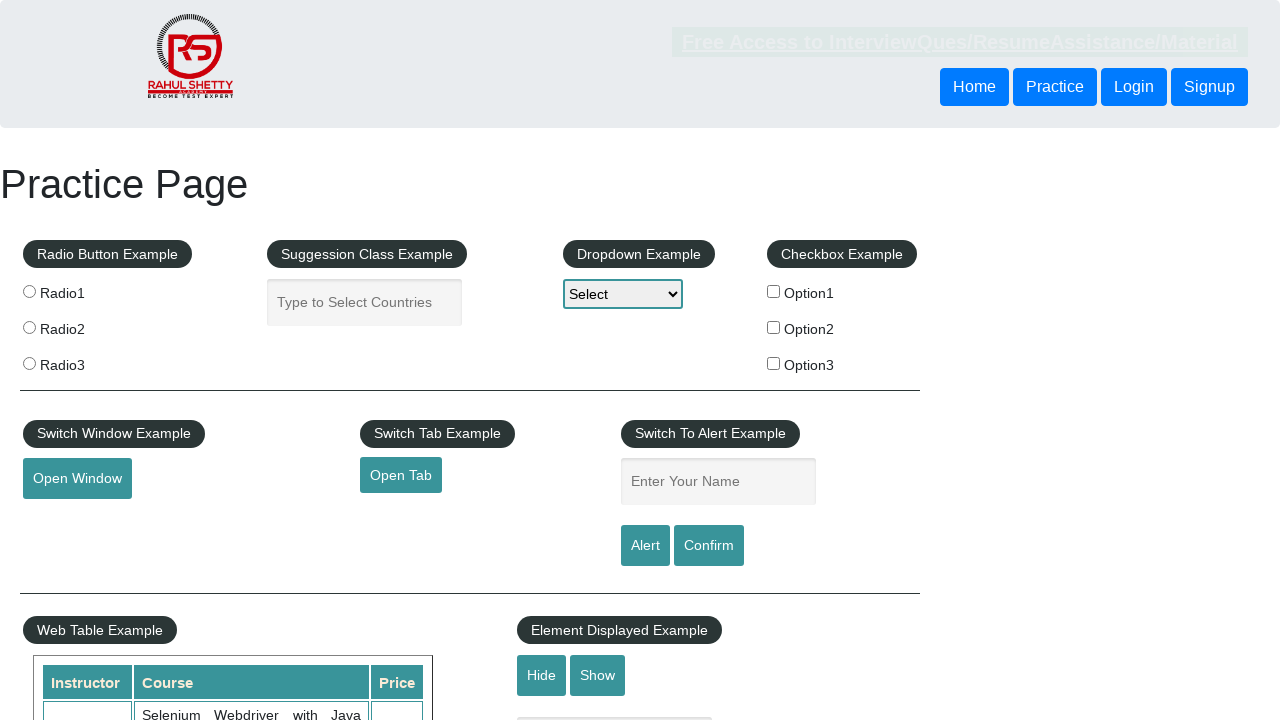

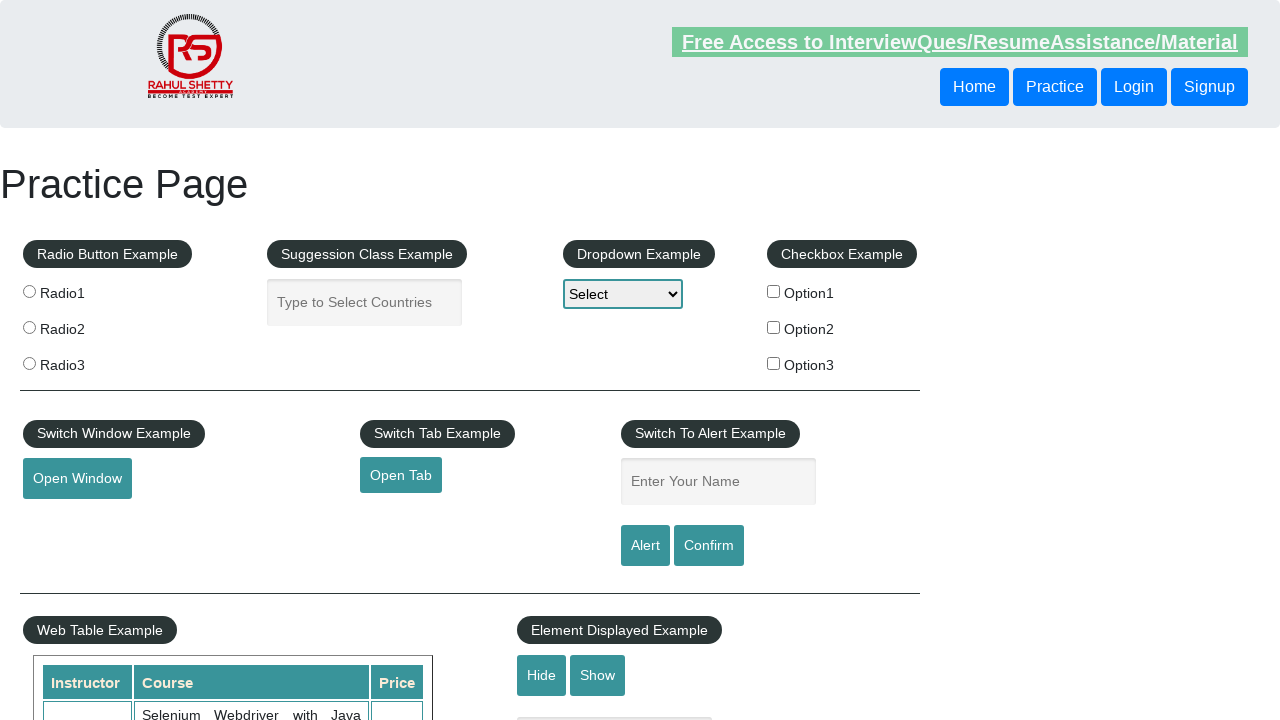